Navigates to DemoQA website, clicks on Elements section, opens Web Tables tab, and performs a double-click action on the search input field

Starting URL: https://demoqa.com/

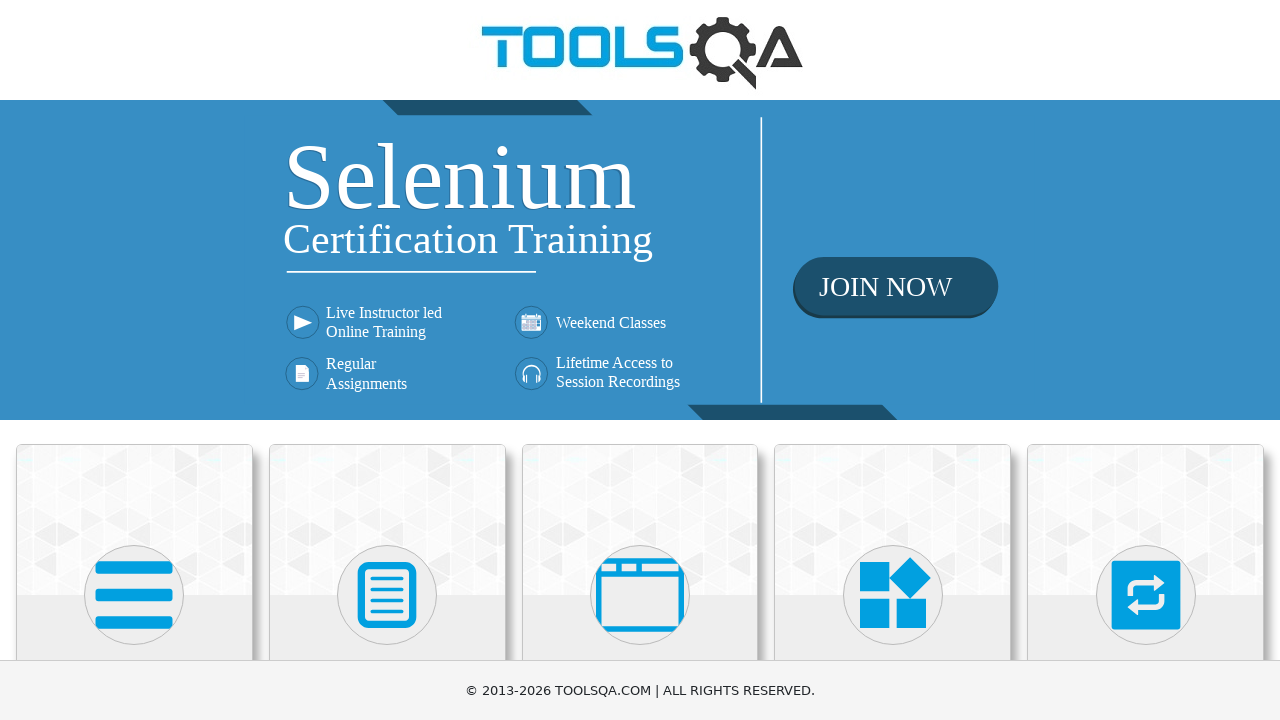

Clicked on Elements section at (134, 360) on xpath=//*[contains(h5, 'Elements')]
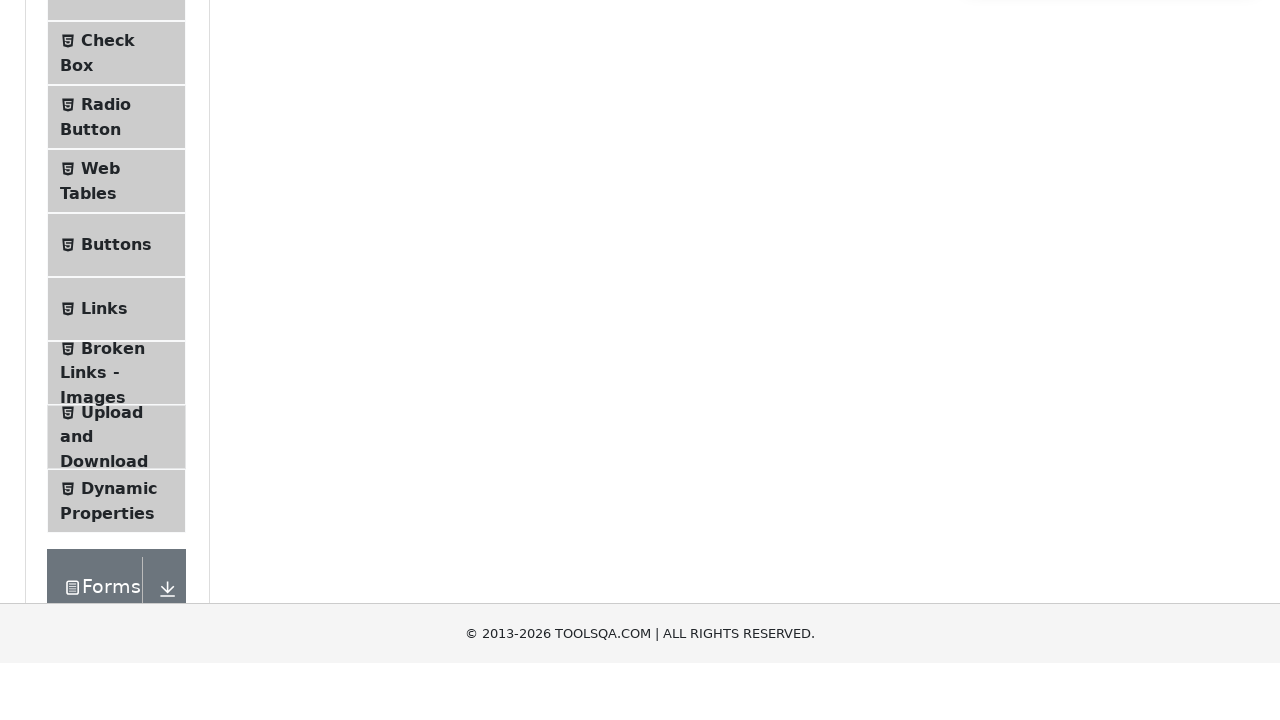

Clicked on Web Tables tab at (100, 440) on xpath=//*[contains(text(), 'Web Tables')]
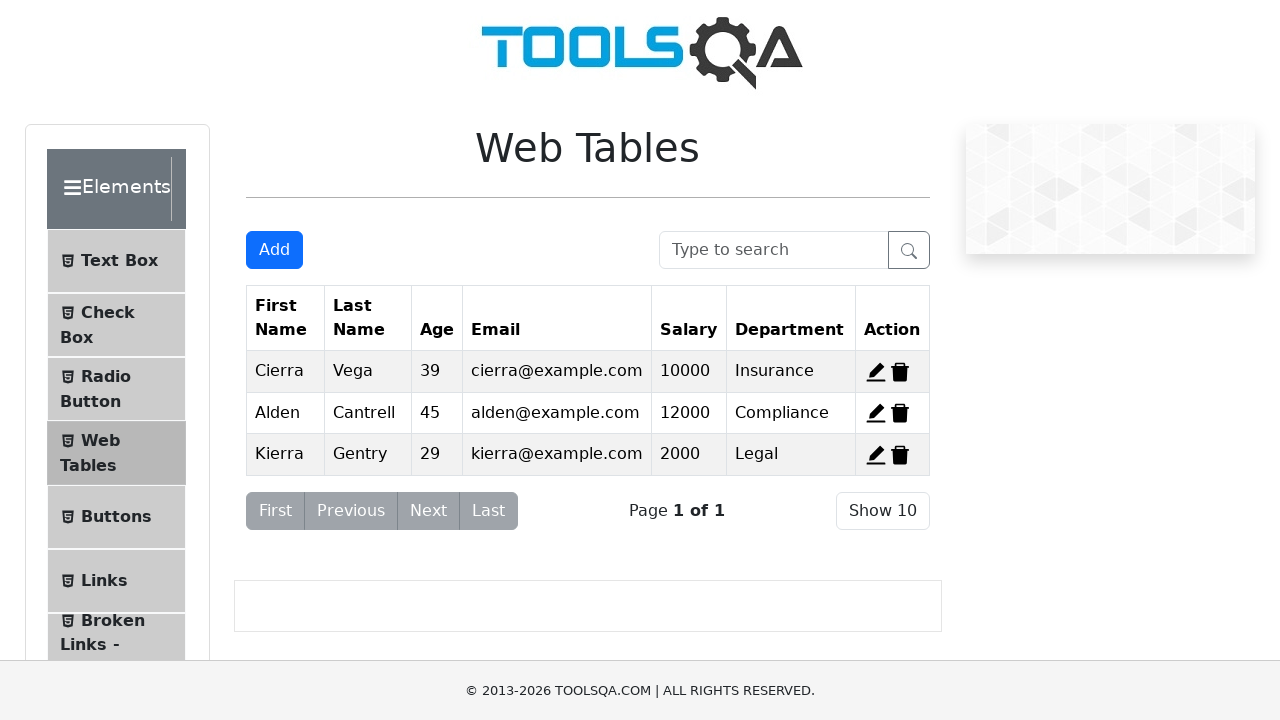

Double-clicked on search input field at (774, 250) on xpath=//*[@placeholder='Type to search']
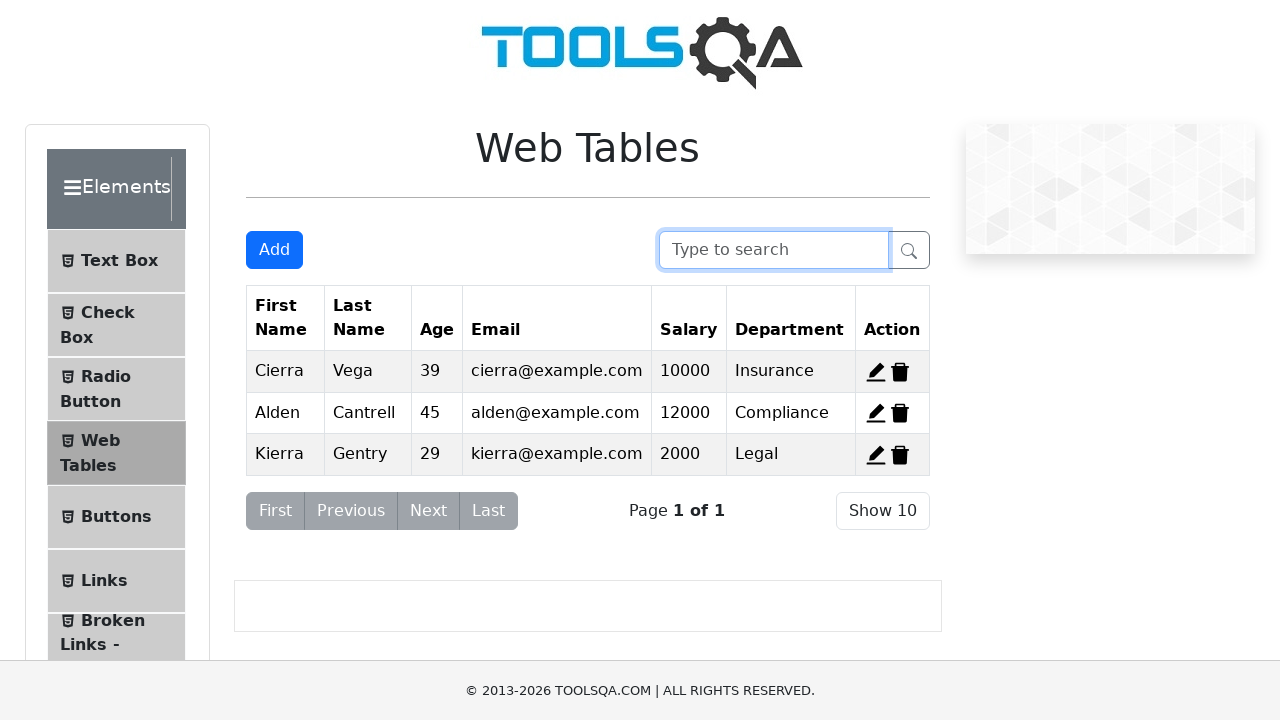

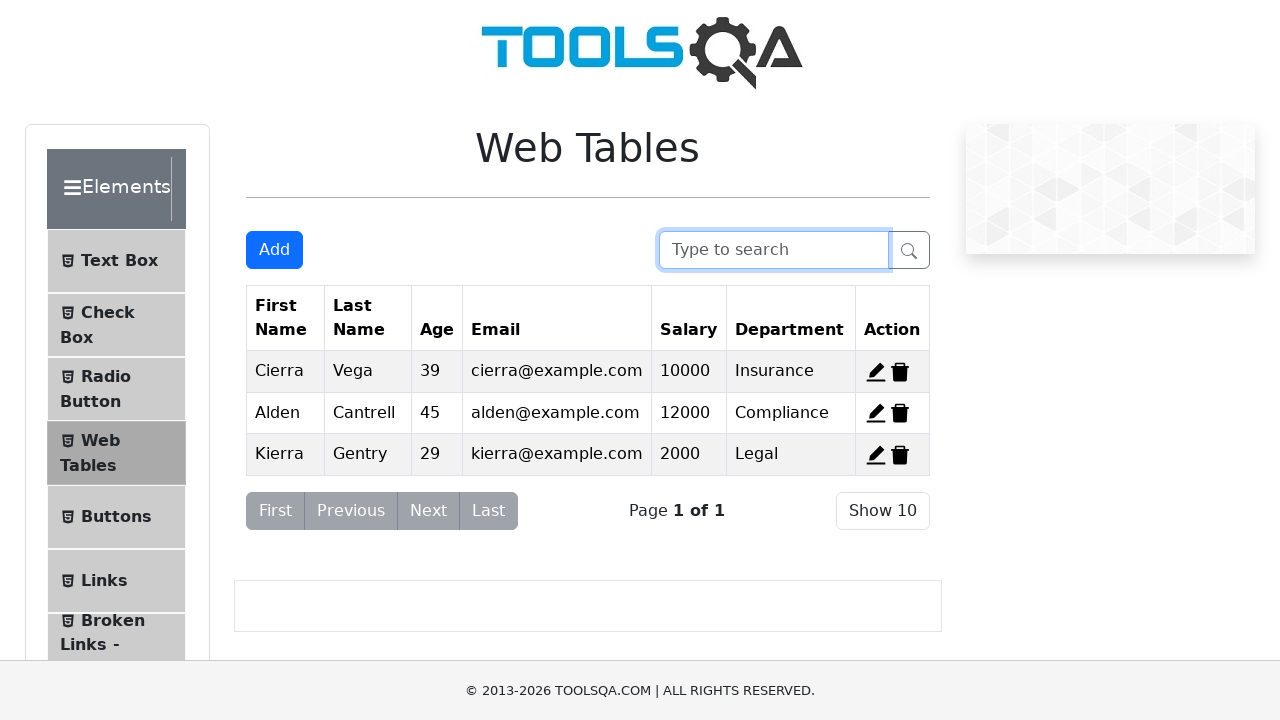